Tests the add/remove elements functionality by clicking the "Add Element" button to create a Delete button, verifying it appears, clicking the Delete button, and verifying the element is removed from the DOM.

Starting URL: http://the-internet.herokuapp.com/add_remove_elements/

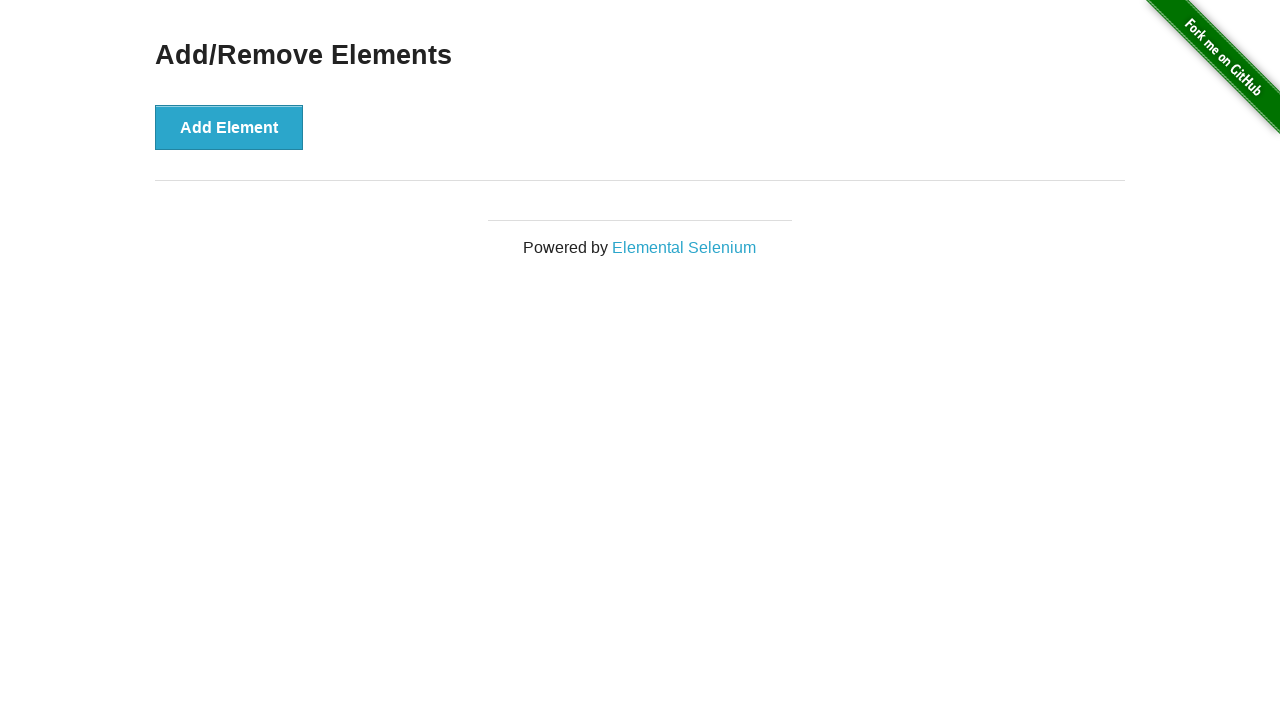

Clicked the 'Add Element' button at (229, 127) on xpath=//button[contains(text(),'Add Element')]
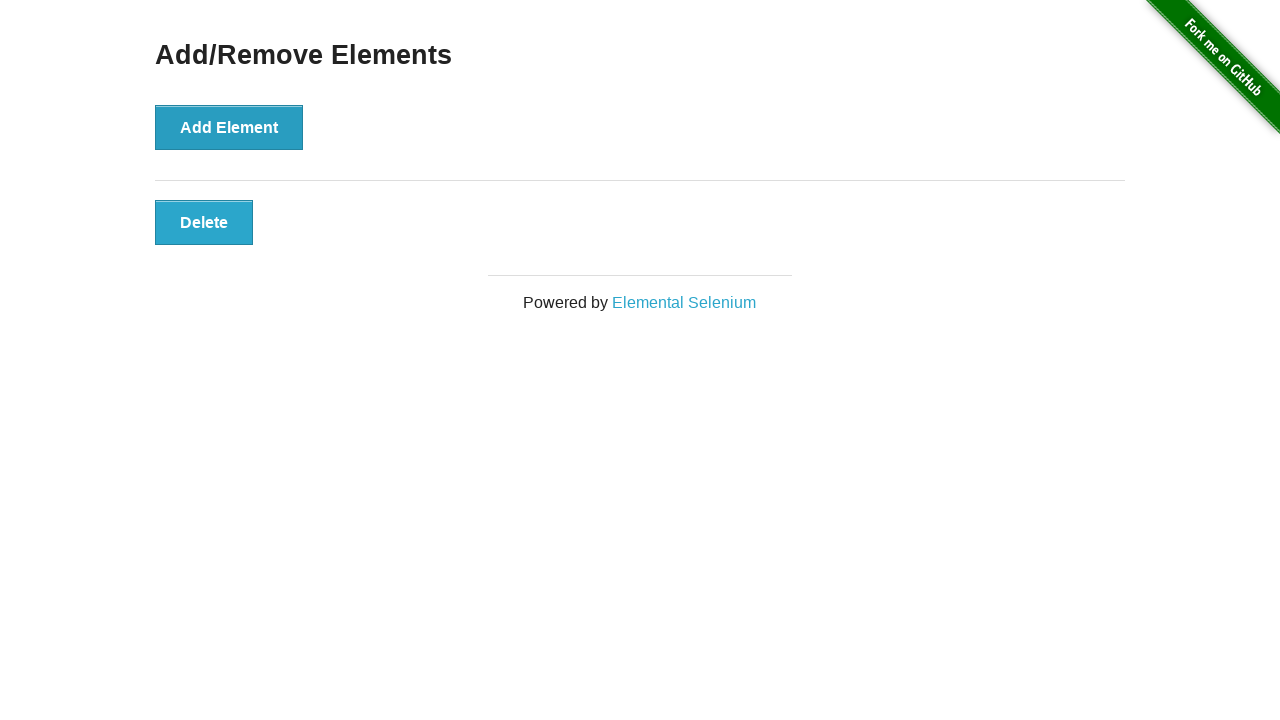

Delete button appeared and is visible
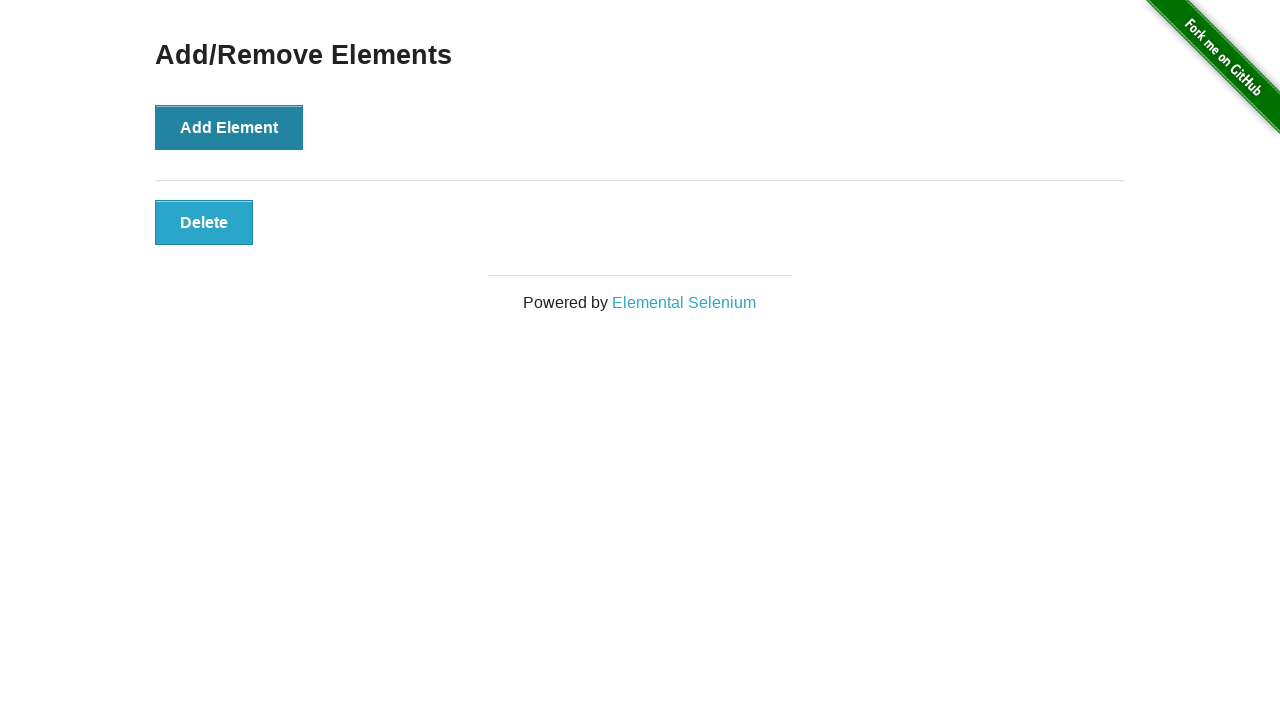

Verified Delete button is visible
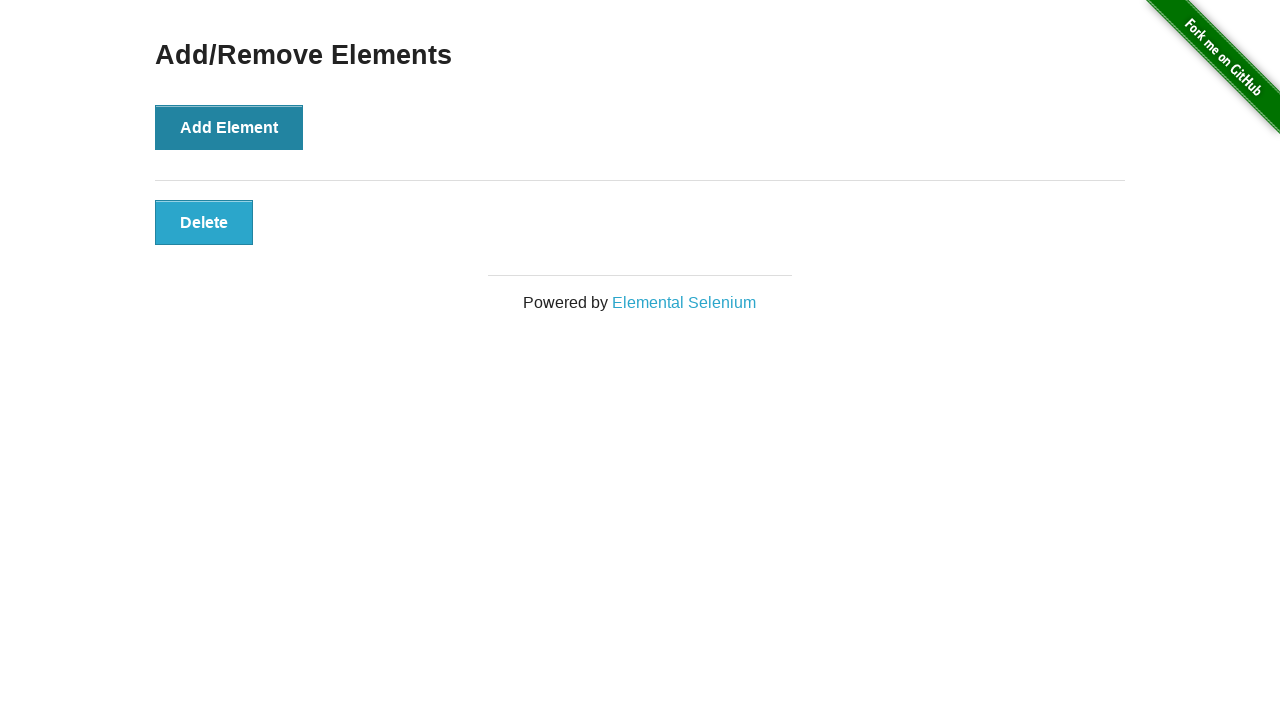

Clicked the Delete button at (204, 222) on xpath=//button[contains(text(),'Delete')]
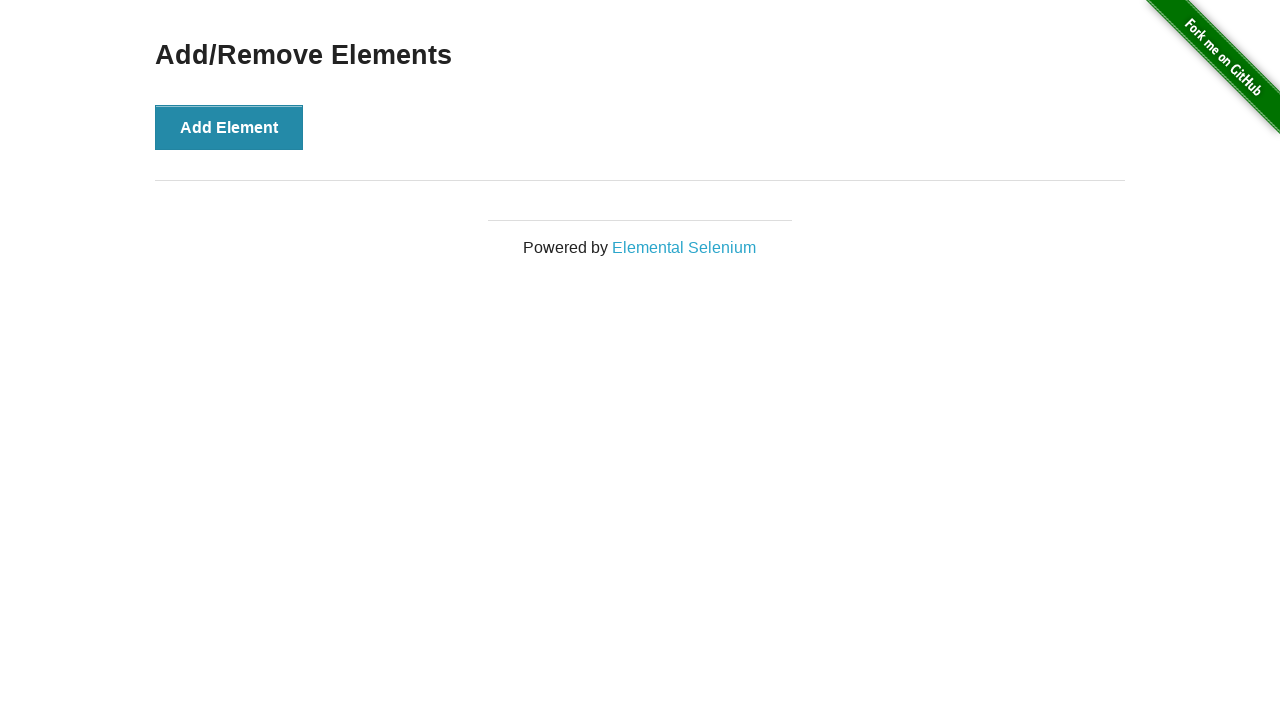

Delete button was removed from the DOM
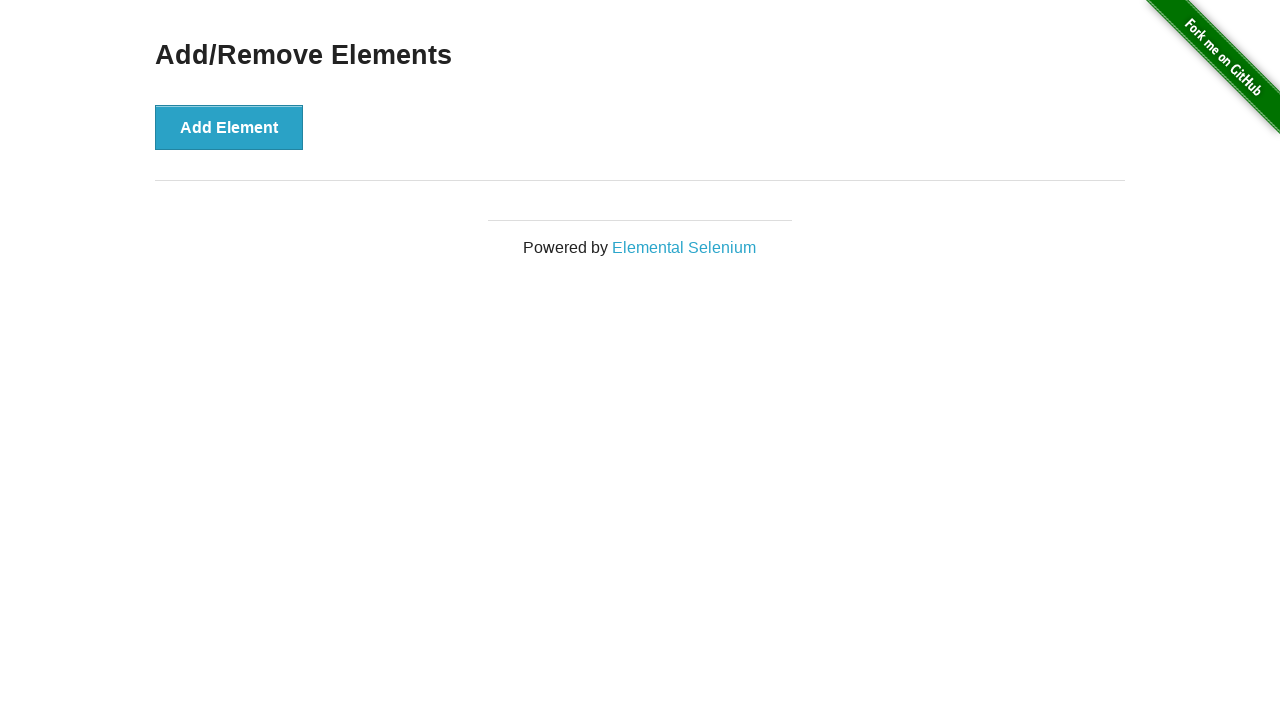

Verified Delete button is no longer present in the DOM
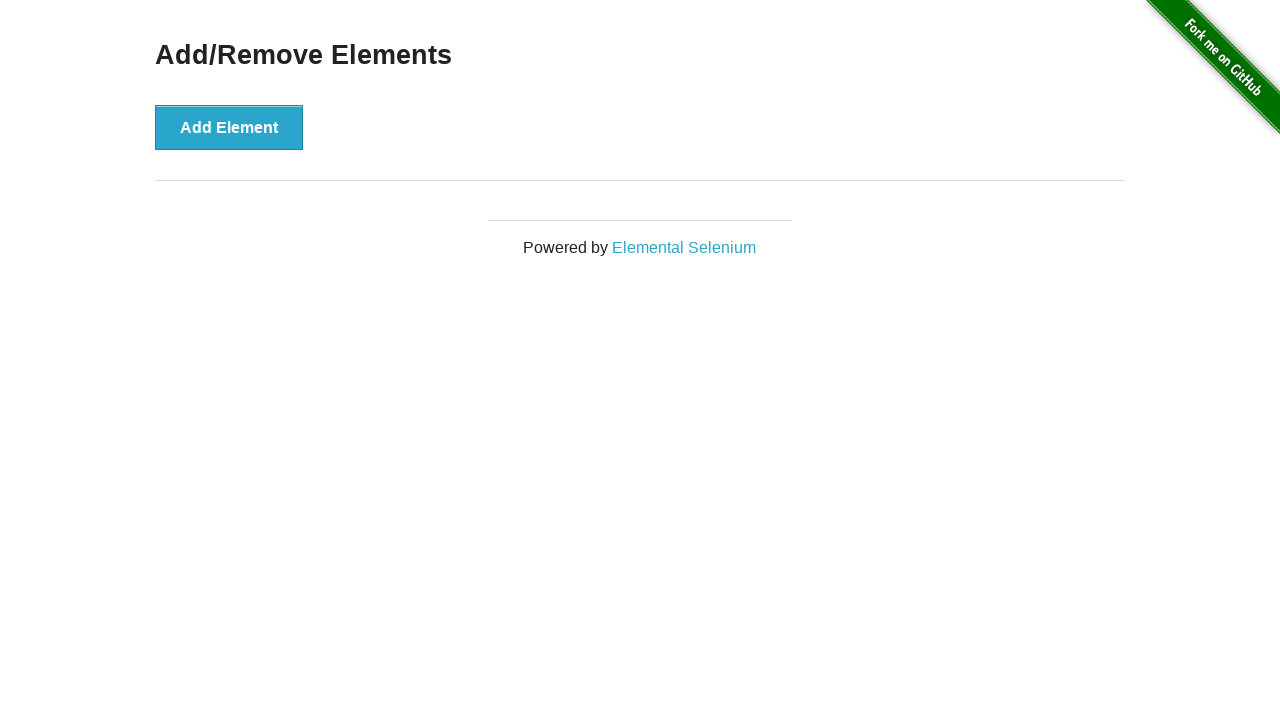

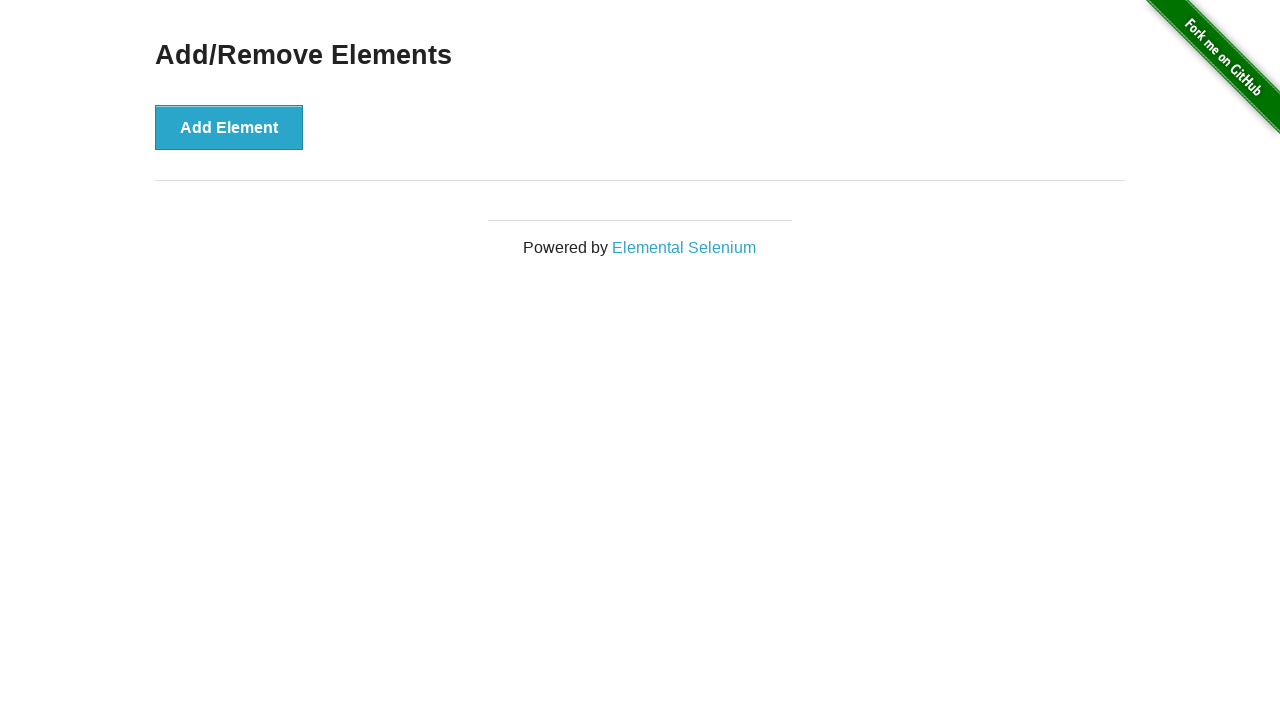